Tests checkbox functionality by clicking a checkbox to select it, verifying its state, then clicking again to deselect it and verifying the state again

Starting URL: https://demo.automationtesting.in/Register.html

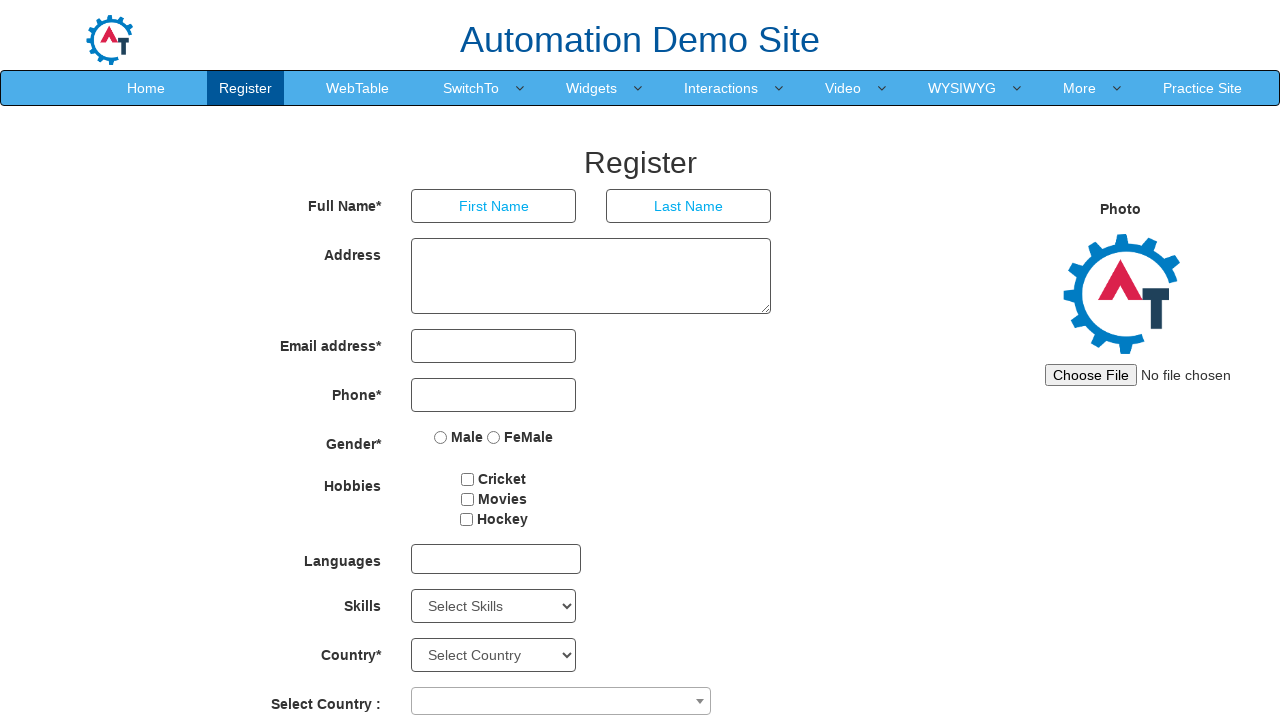

Clicked Movies checkbox to select it at (467, 499) on #checkbox2
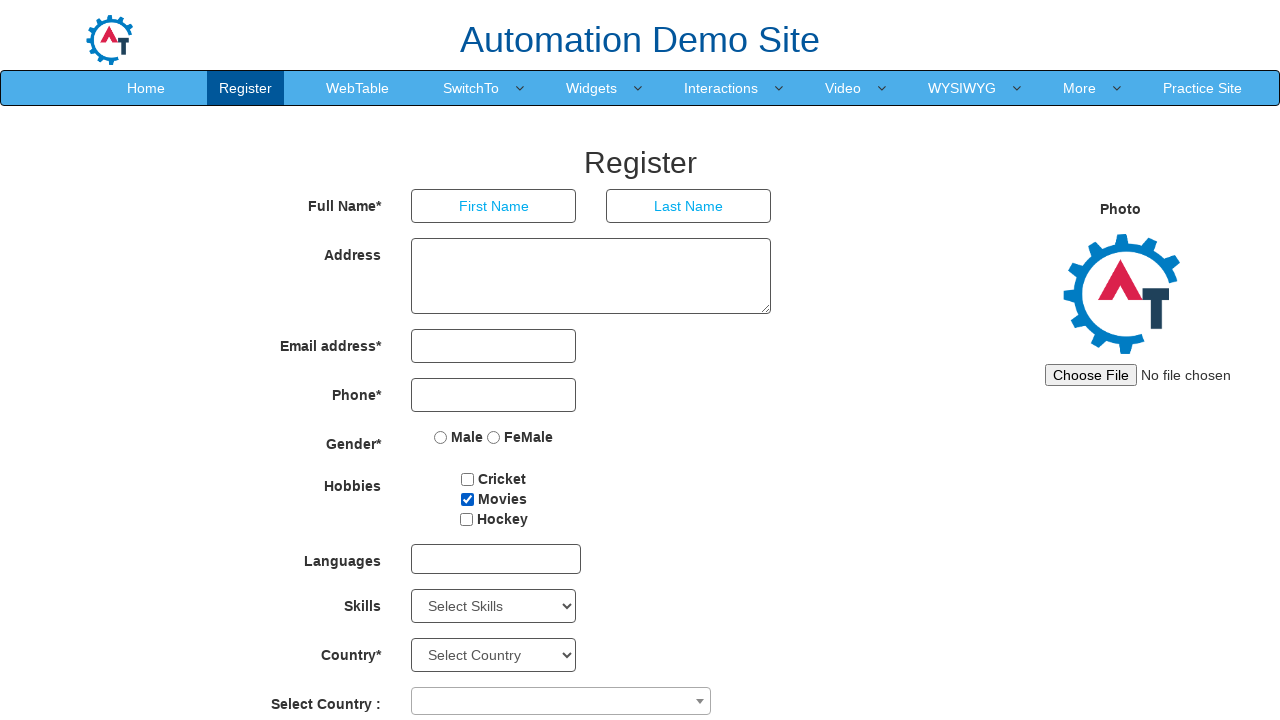

Verified Movies checkbox is selected
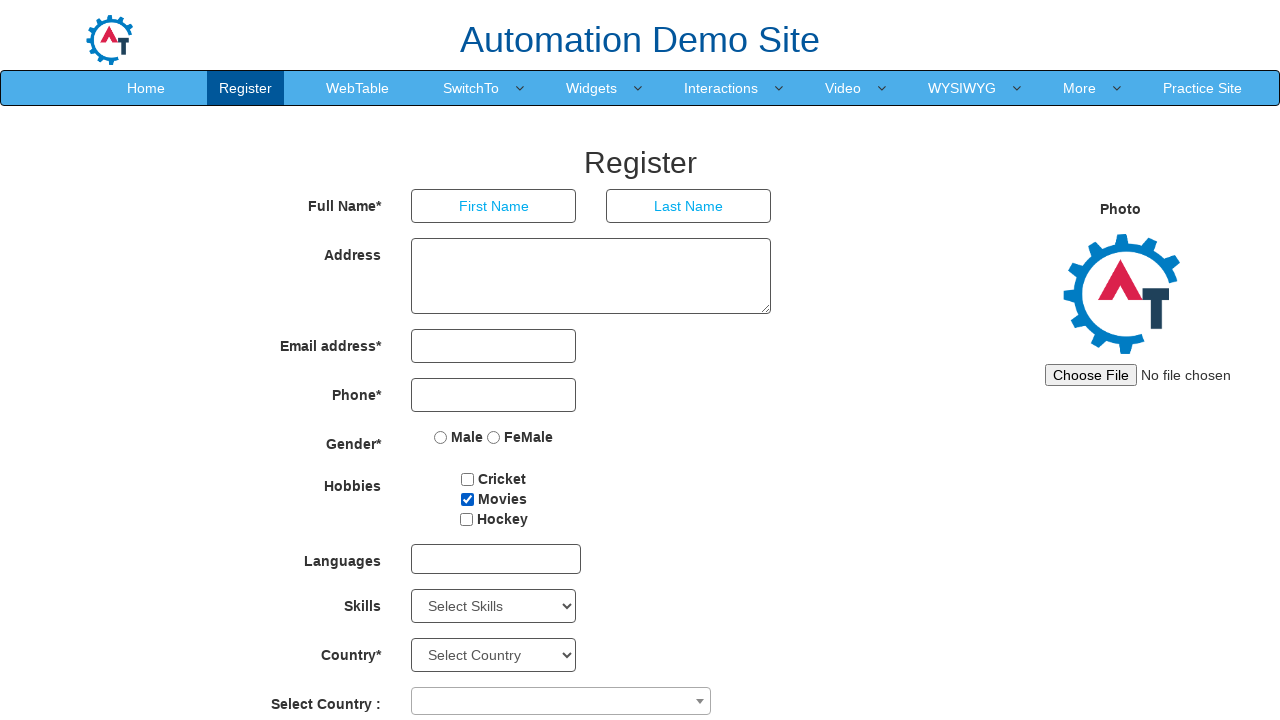

Clicked Movies checkbox again to deselect it at (467, 499) on #checkbox2
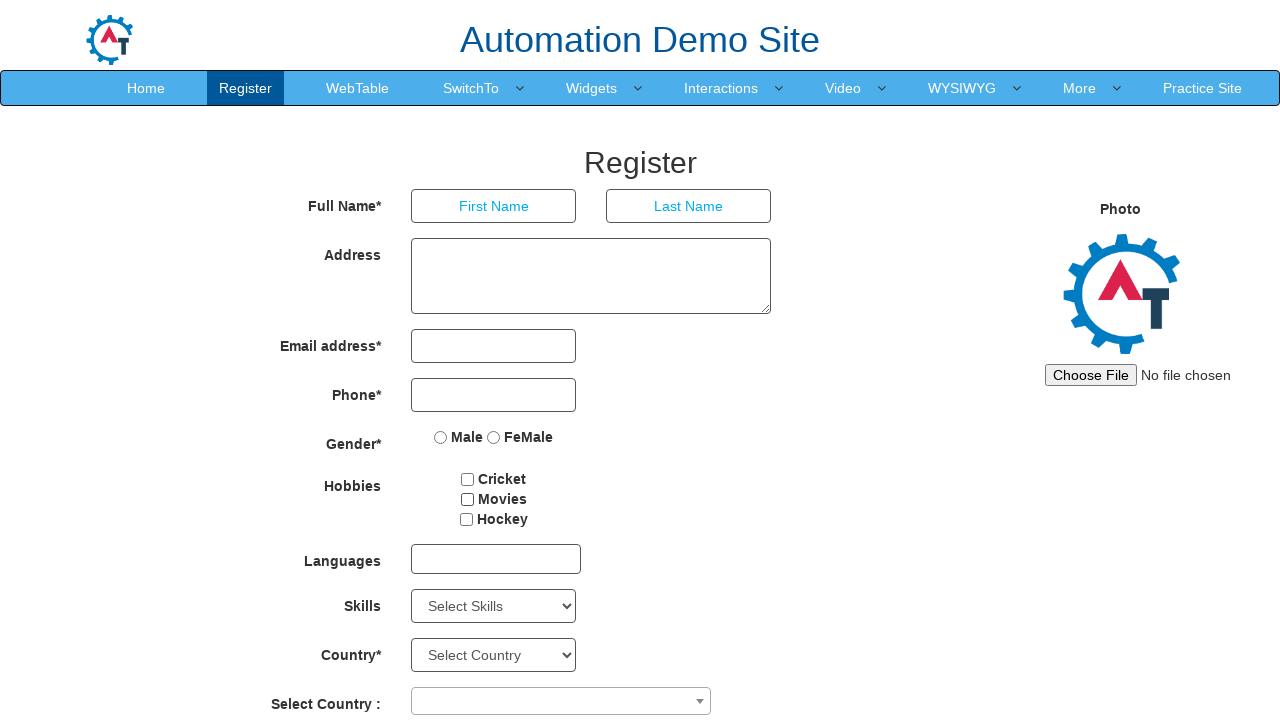

Verified Movies checkbox is deselected
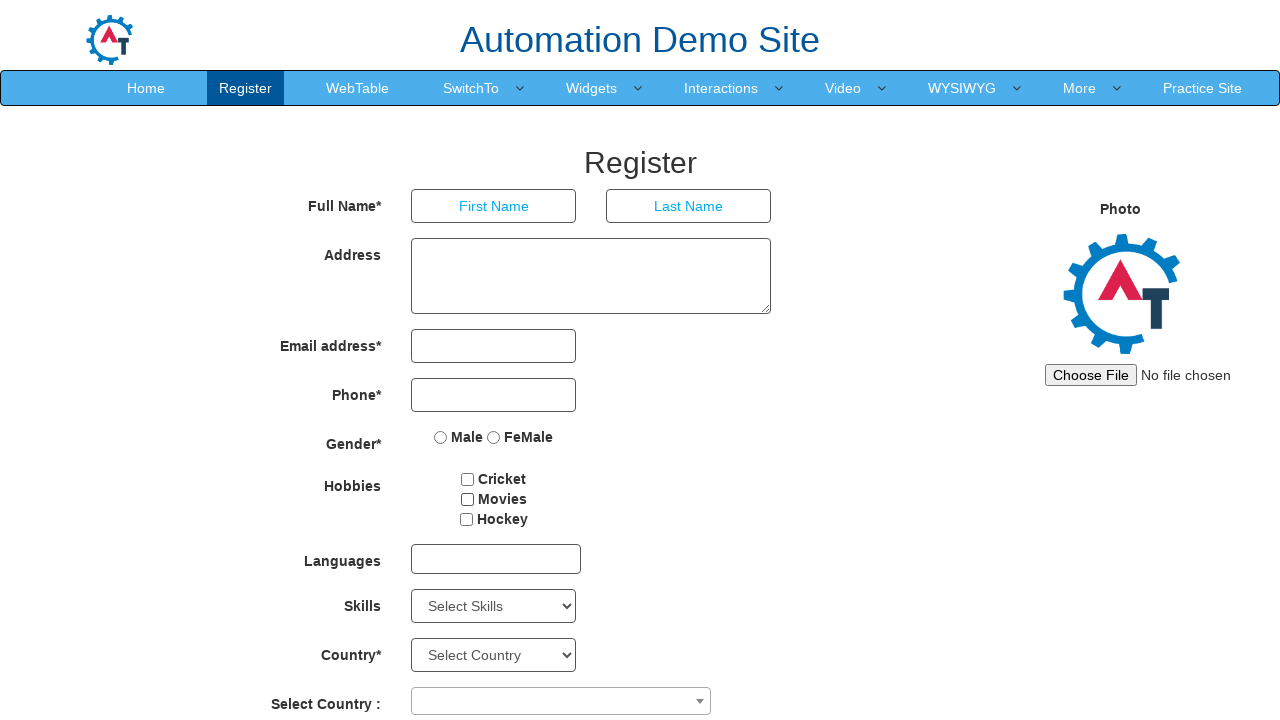

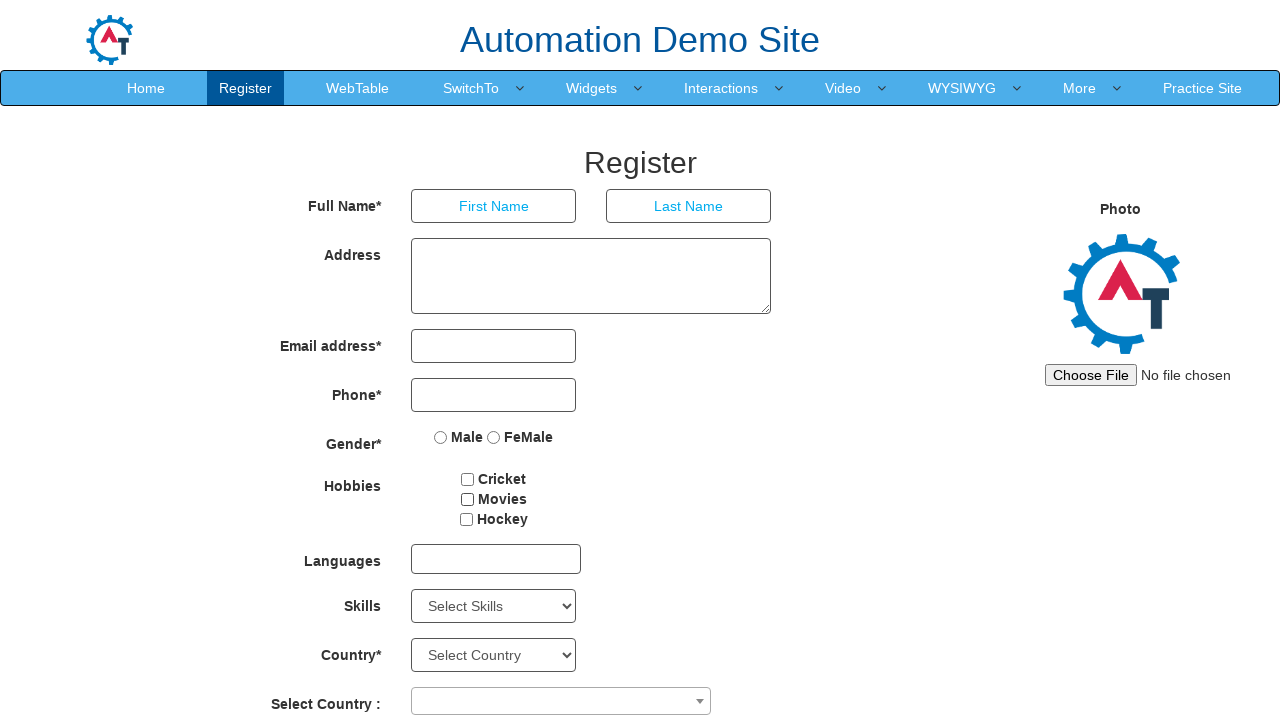